Tests entering a full name in the Text Box form and verifying it appears in the output

Starting URL: https://demoqa.com

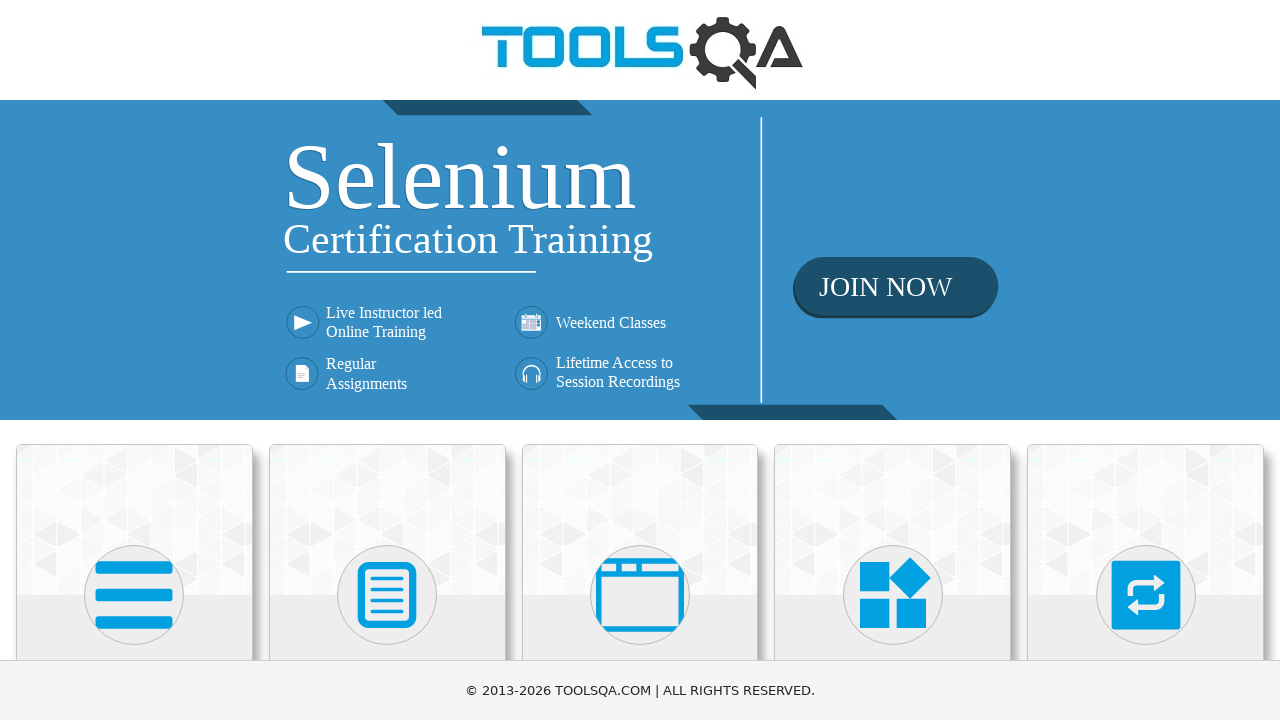

Navigated to https://demoqa.com
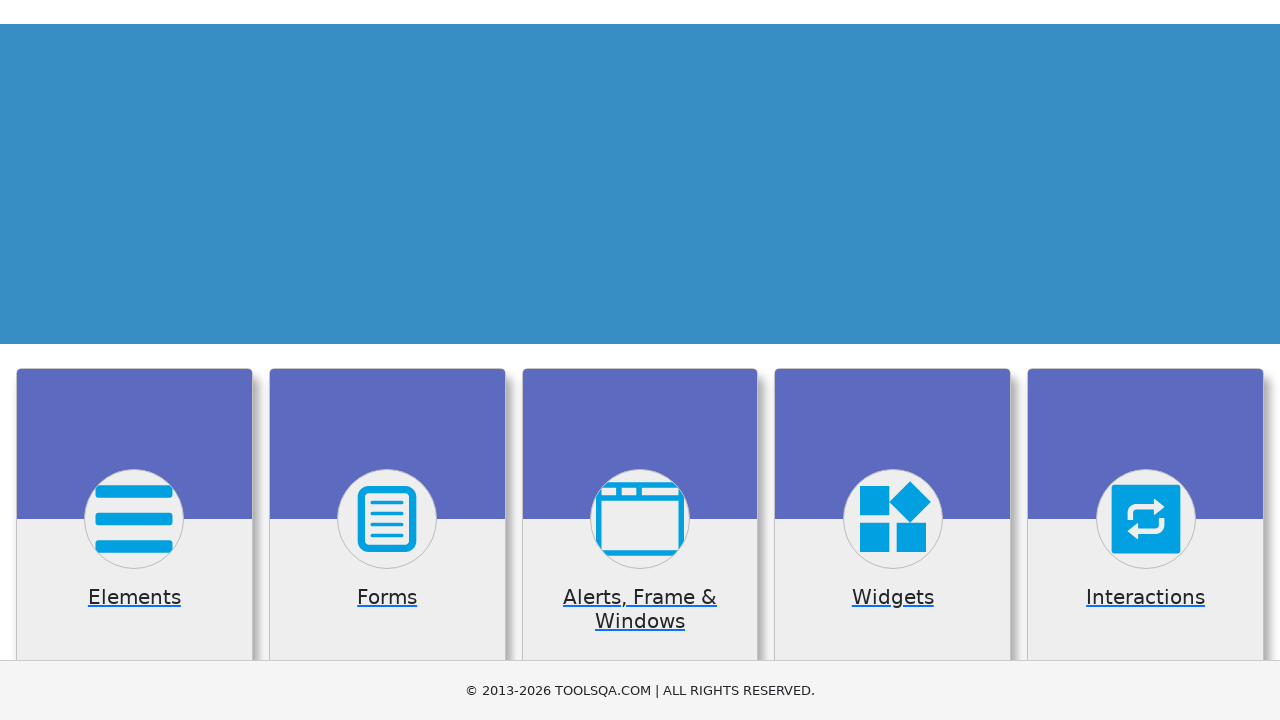

Clicked on Elements card at (134, 360) on div.card-body h5:has-text('Elements')
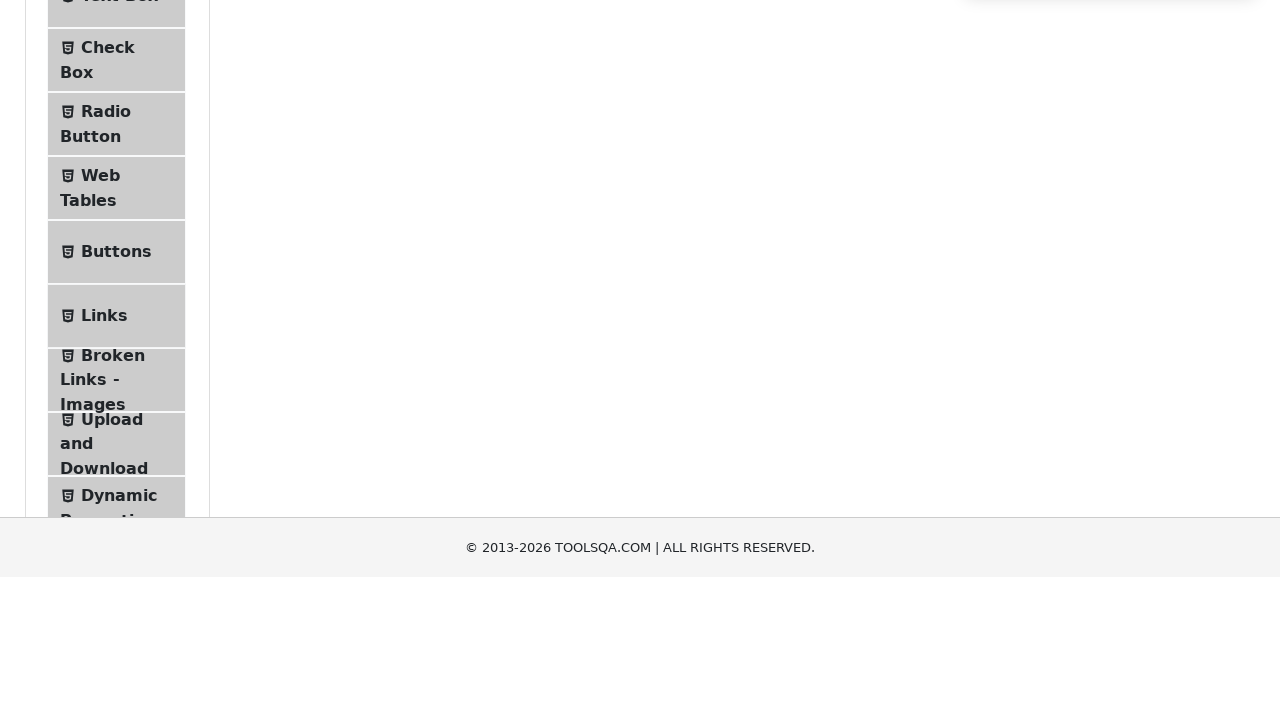

Clicked on Text Box menu item at (119, 261) on span.text:has-text('Text Box')
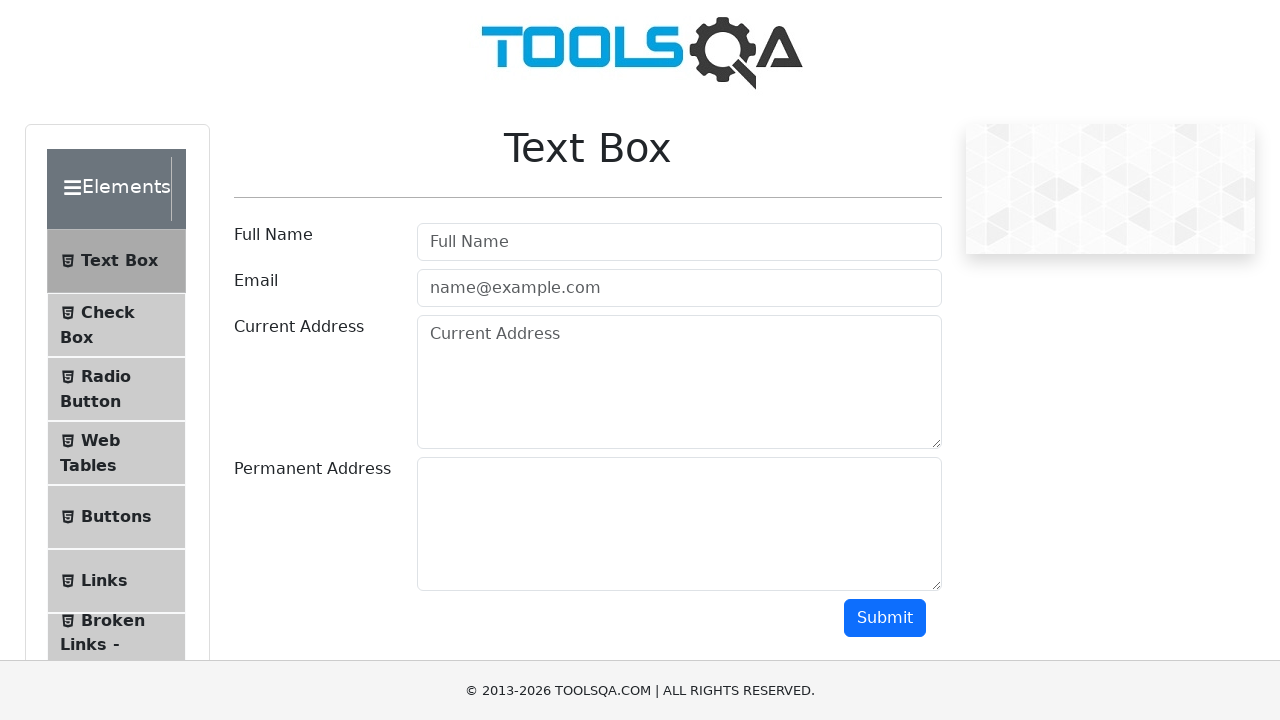

Text Box page loaded successfully
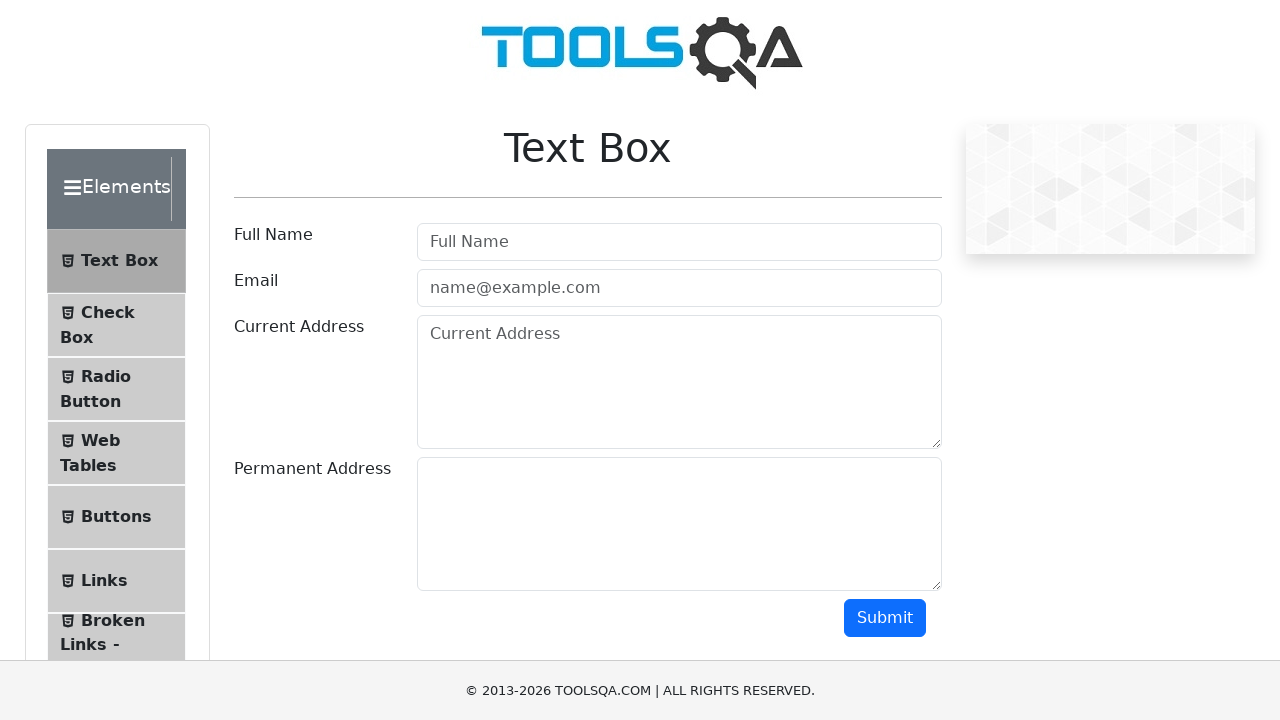

Entered full name 'John Anderson' in Text Box form on #userName
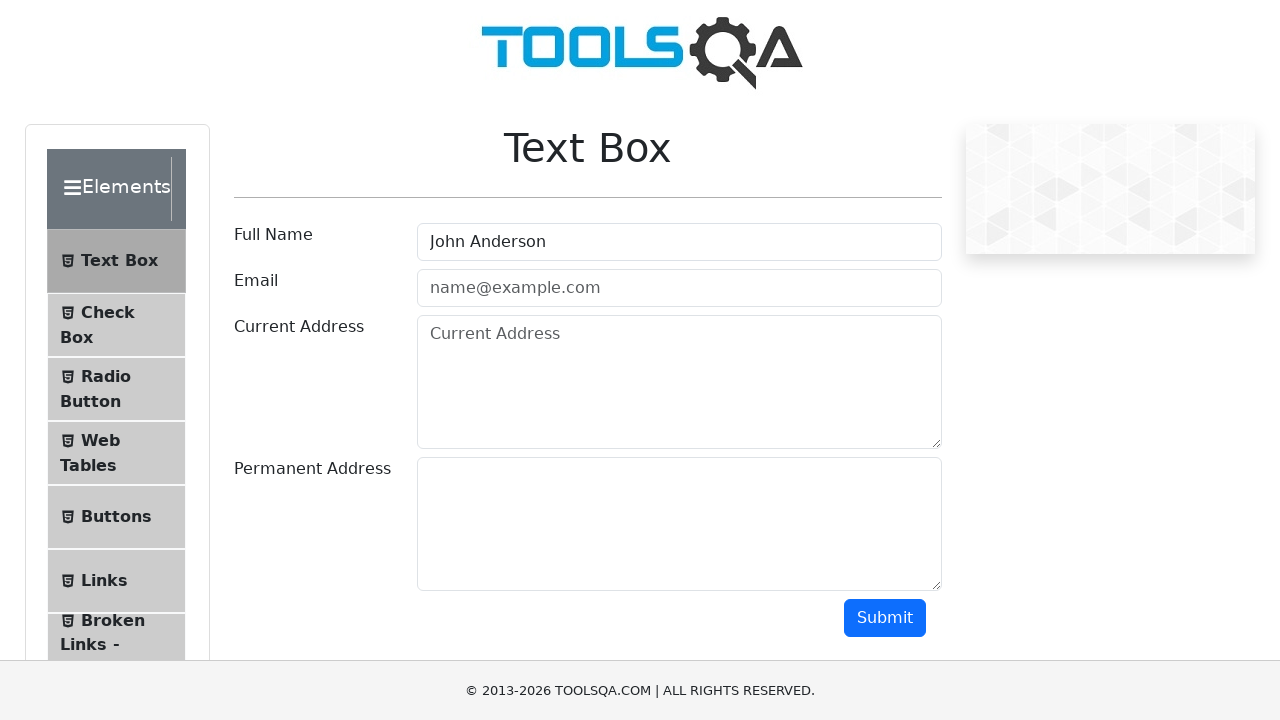

Clicked submit button at (885, 618) on #submit
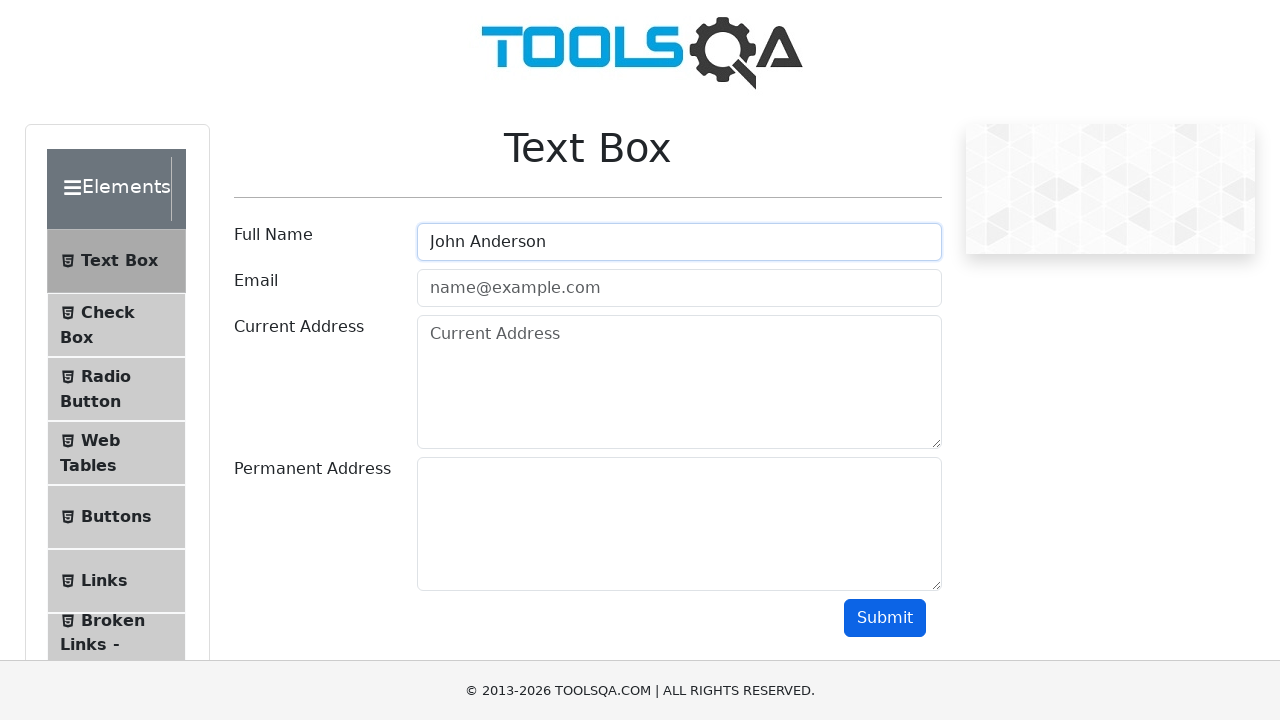

Output section appeared with submitted name
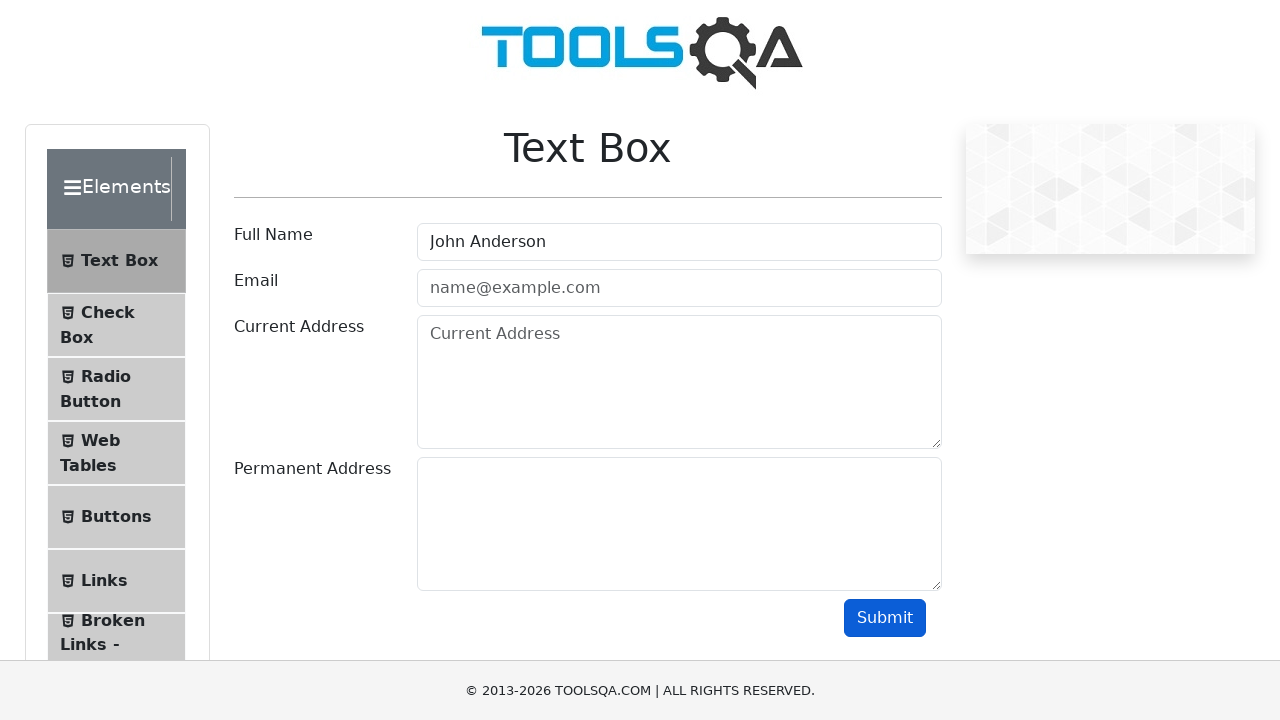

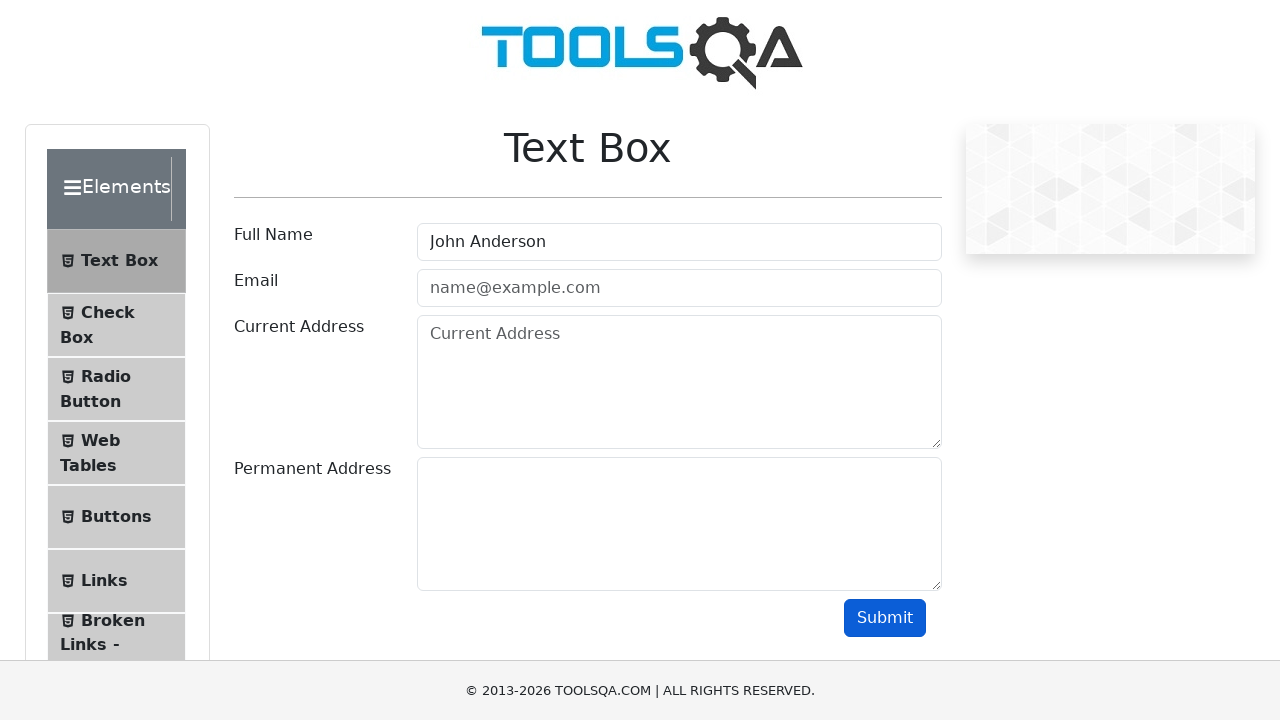